Tests radio button functionality on an automation practice page by clicking a radio button and verifying the section header

Starting URL: https://rahulshettyacademy.com/AutomationPractice/

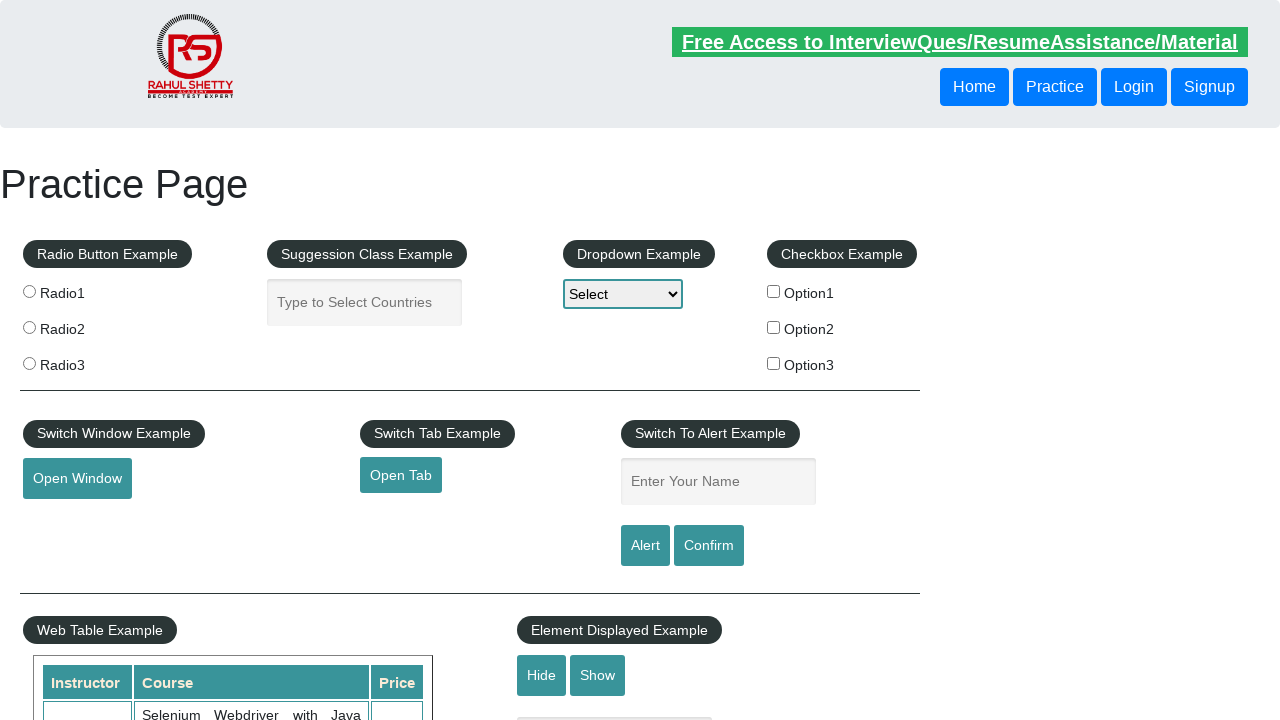

Clicked the first radio button (radio1) at (29, 291) on input[value="radio1"]
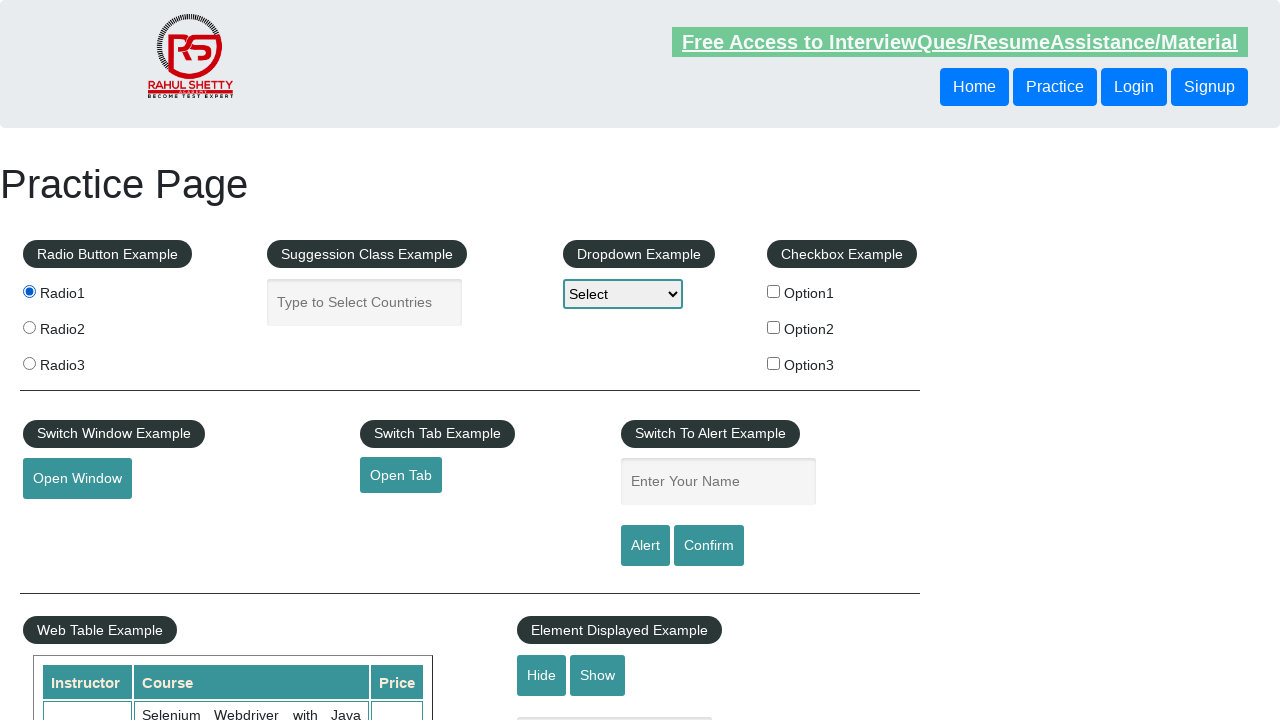

Verified Radio Button Example section header is present
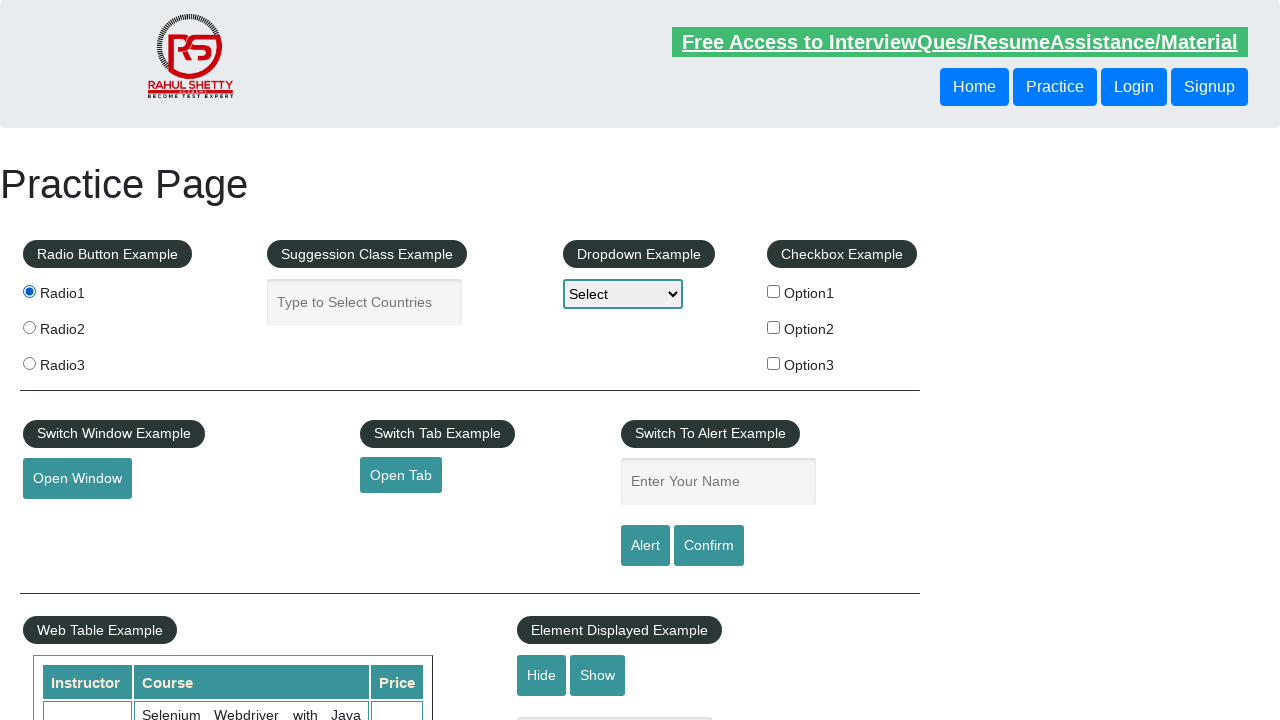

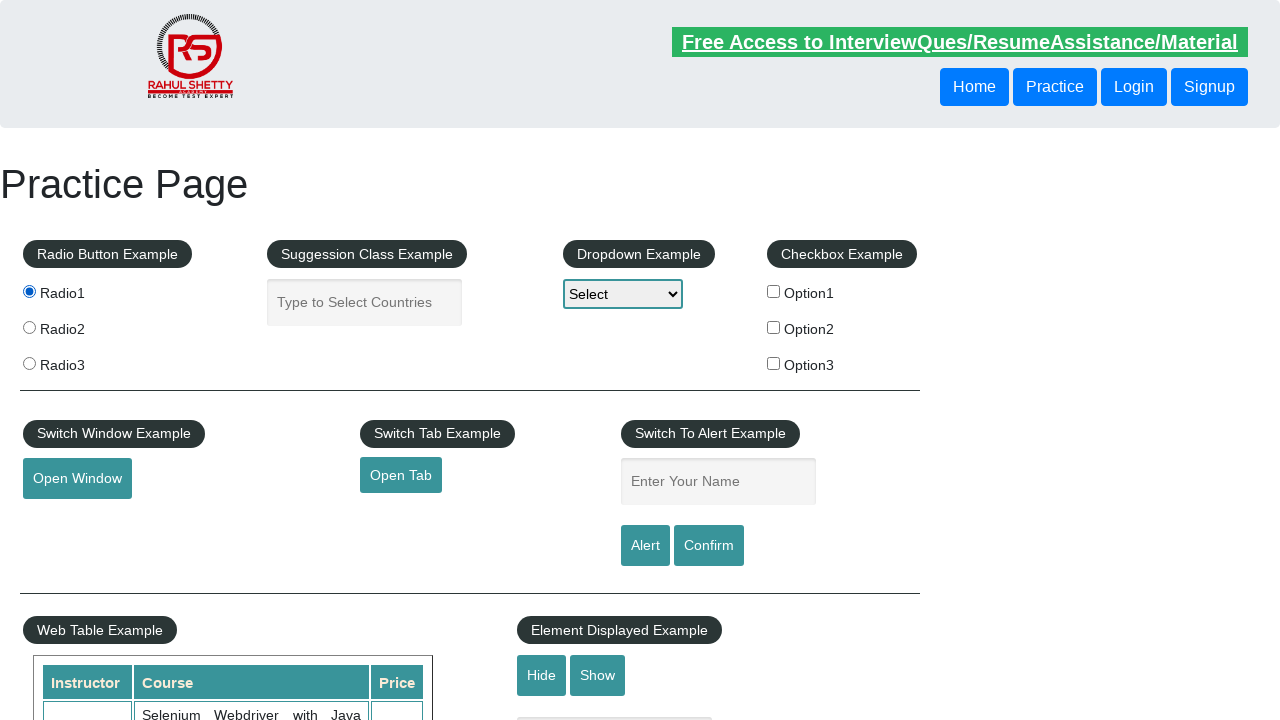